Tests browser navigation methods by navigating to a URL, then using back, forward, and refresh functions to verify browser navigation controls work correctly.

Starting URL: https://demo.actitime.com/login.do

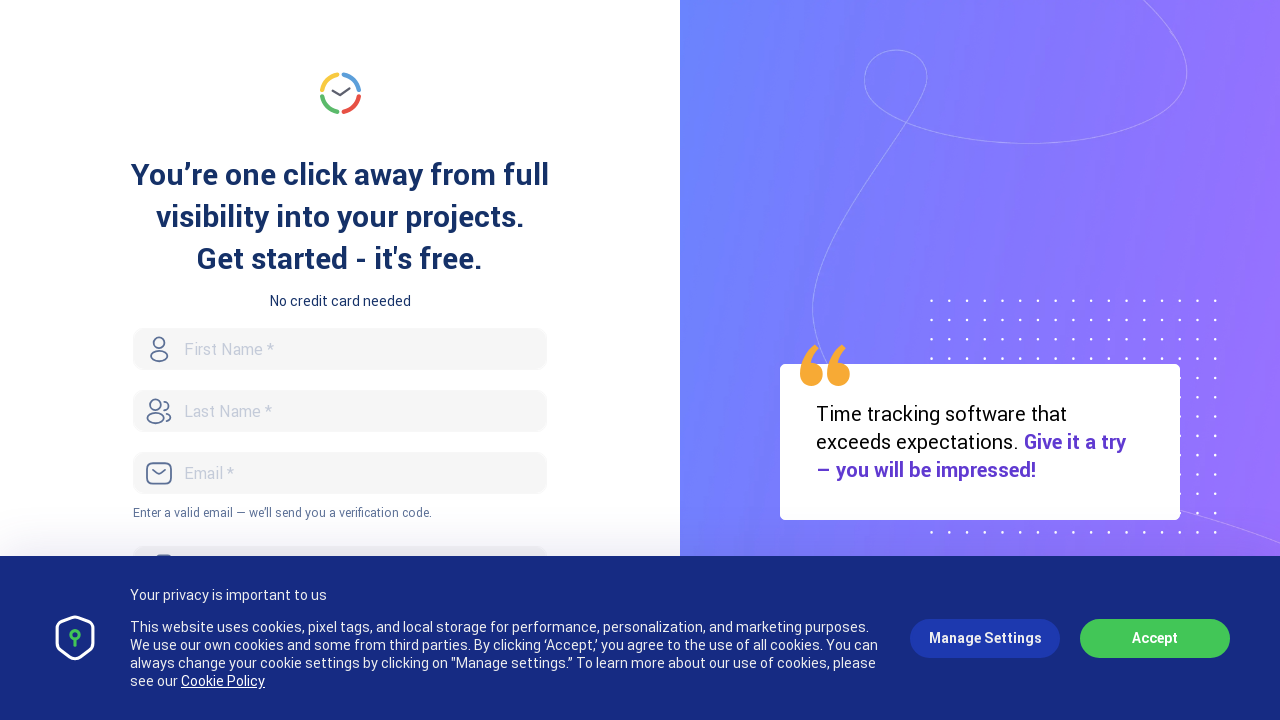

Navigated back from login page
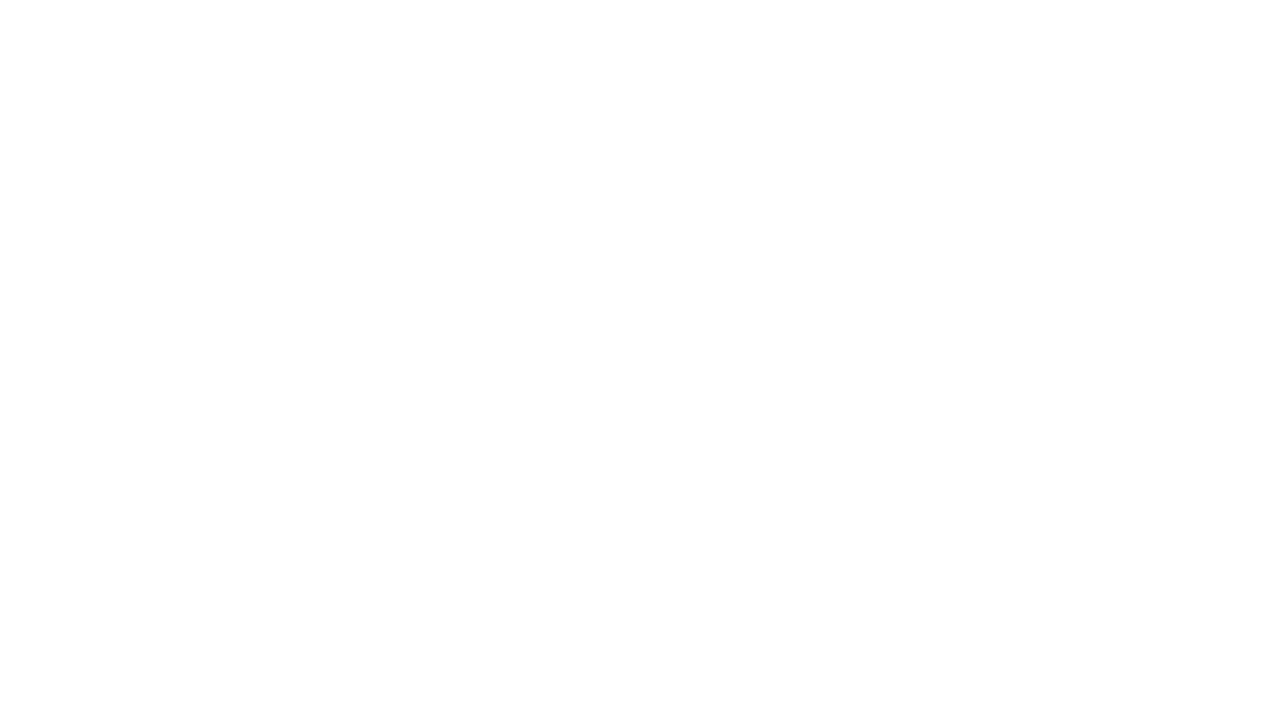

Waited 1 second for back navigation to complete
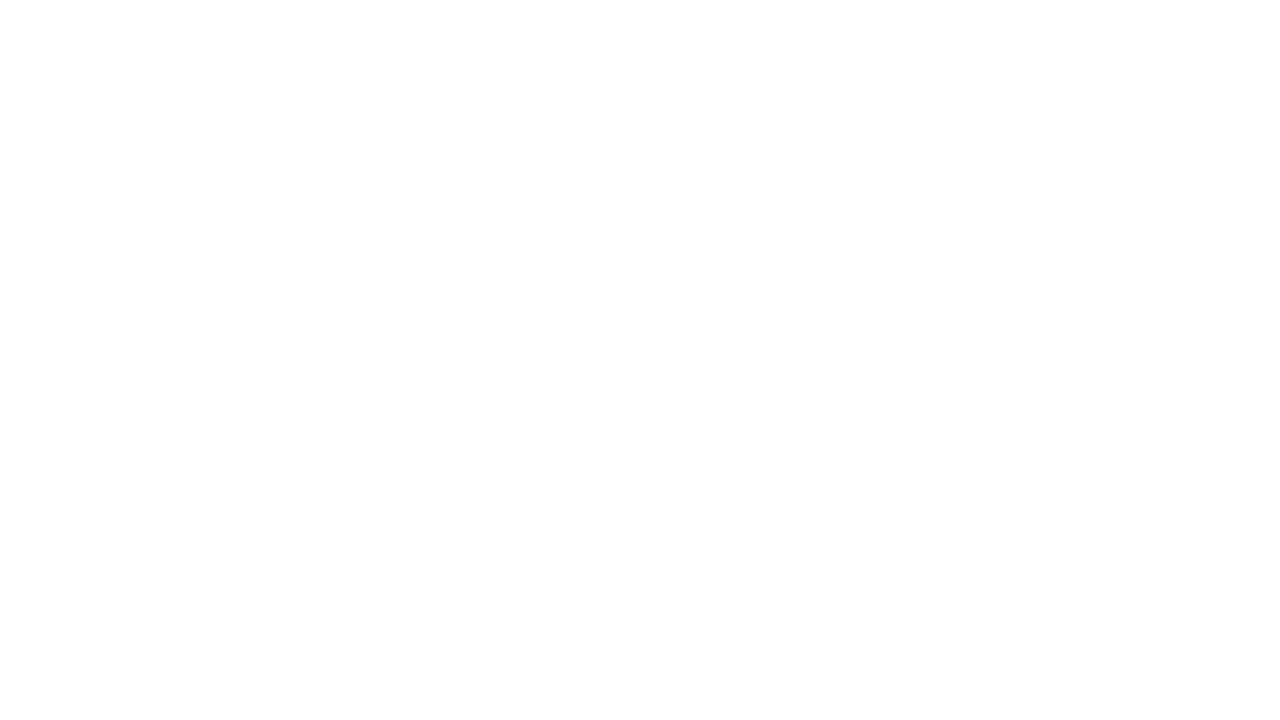

Navigated forward back to login page
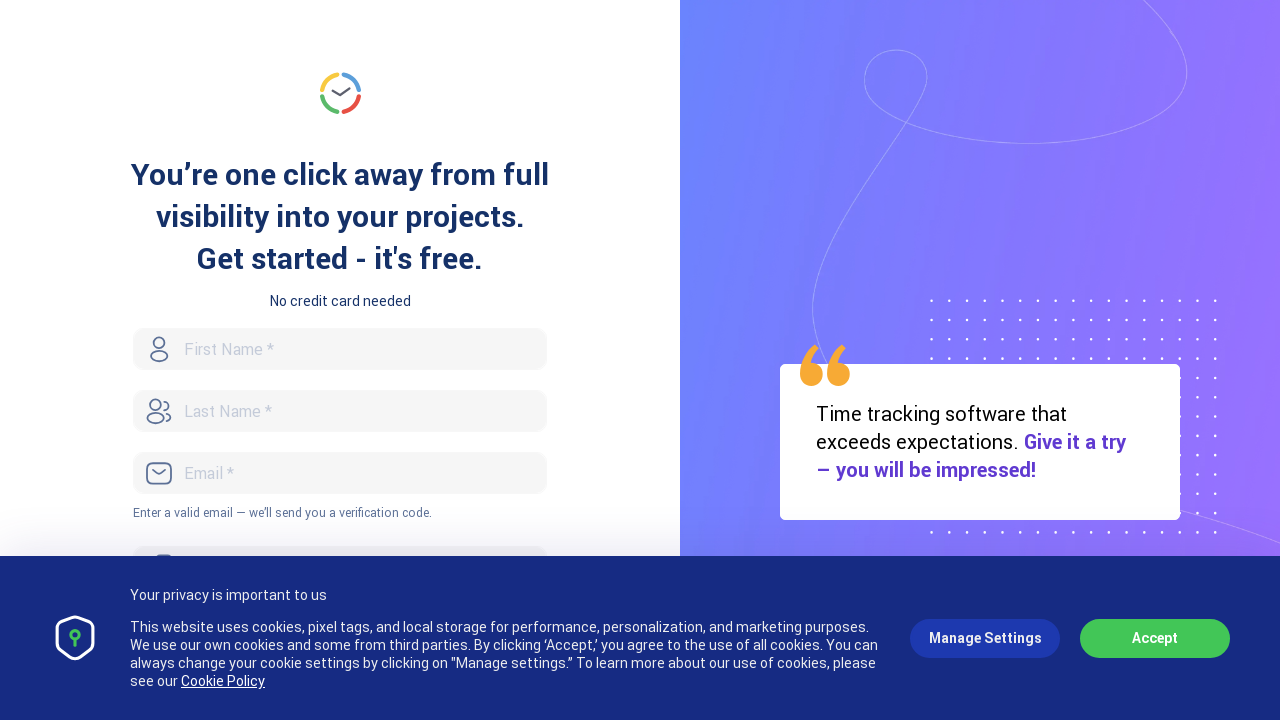

Waited 1 second for forward navigation to complete
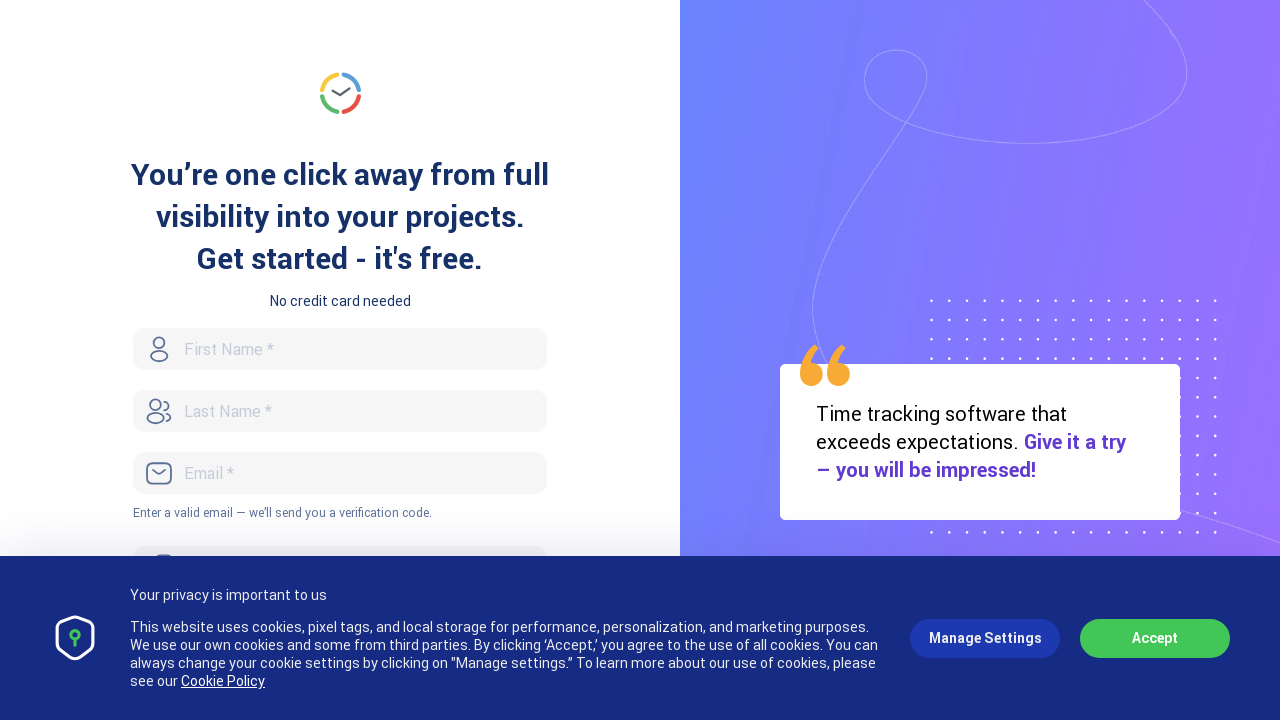

Refreshed the login page
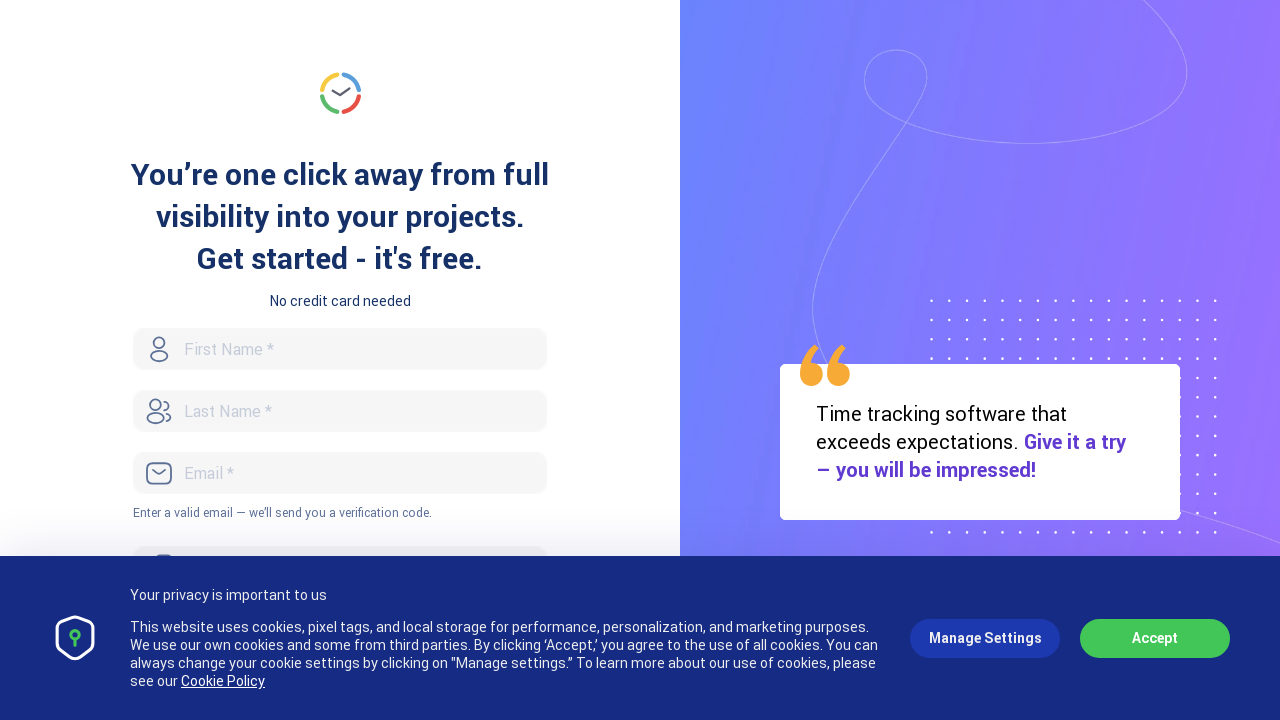

Page reload completed and DOM content loaded
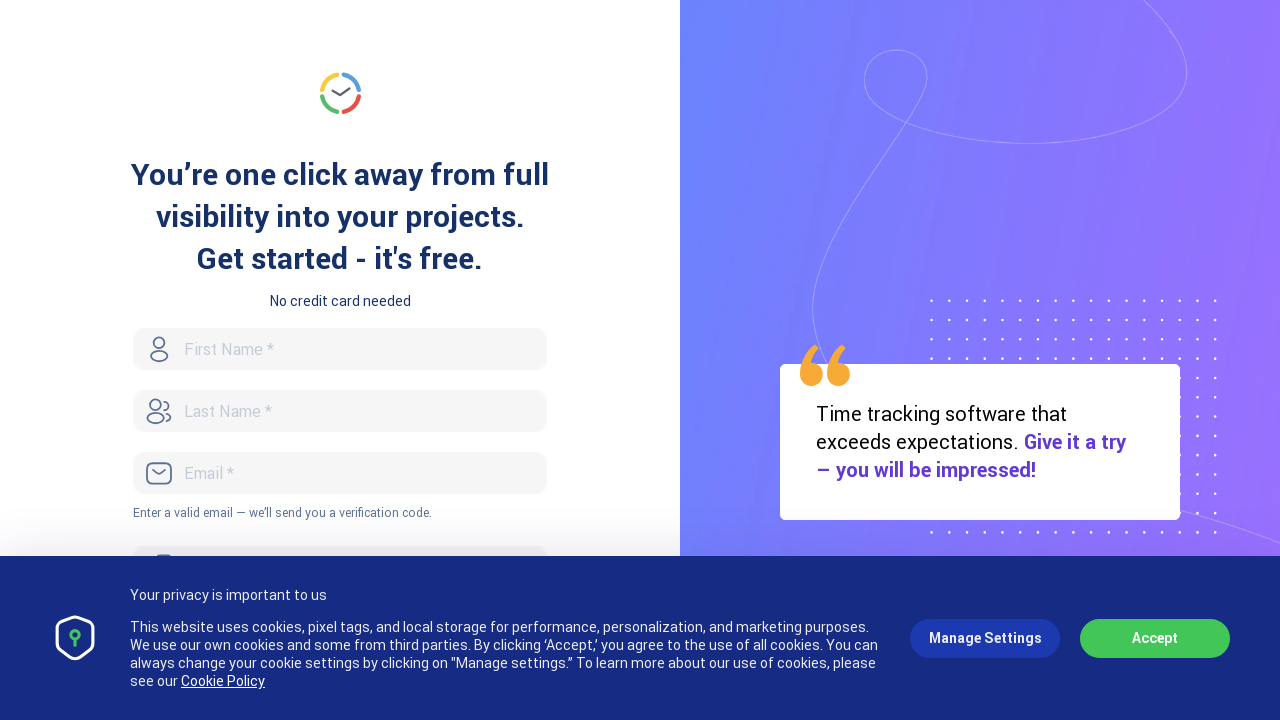

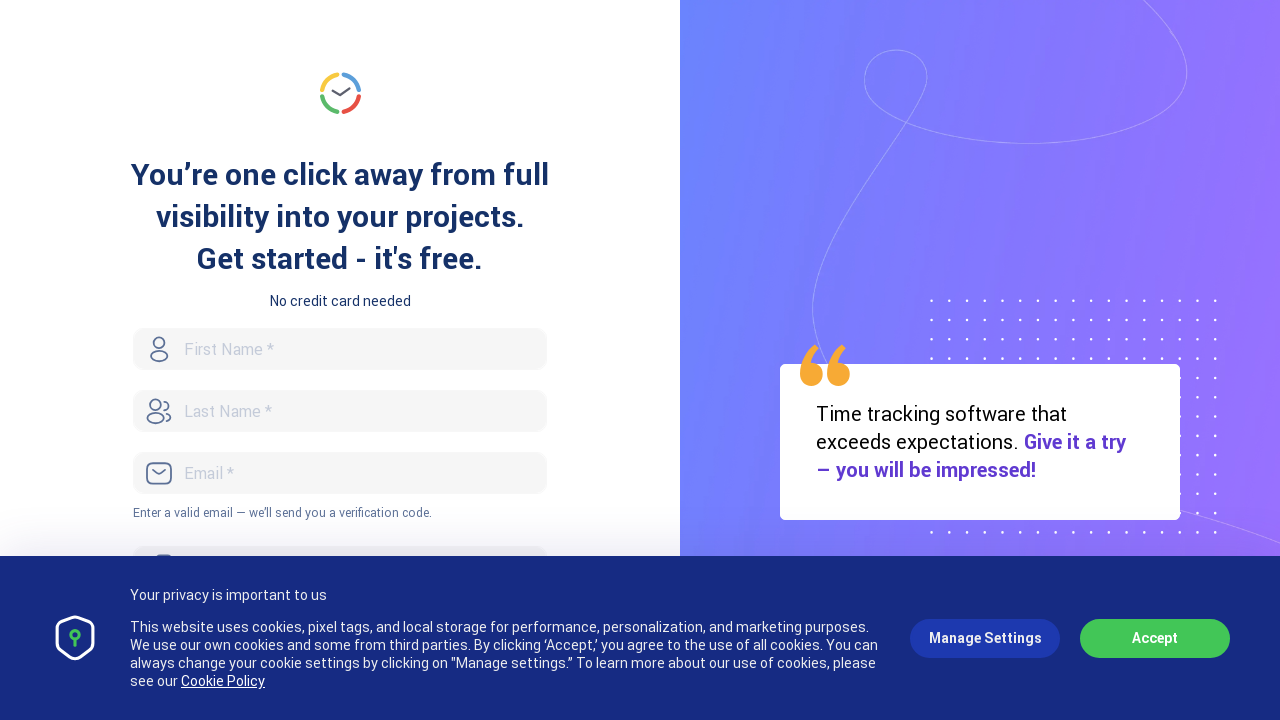